Tests checkbox functionality by iterating through all checkboxes on the page and ensuring each one can be selected. If a checkbox is not selected, it clicks to select it; if already selected, it clicks twice to toggle and re-select it, then verifies the checkbox is selected.

Starting URL: https://the-internet.herokuapp.com/checkboxes

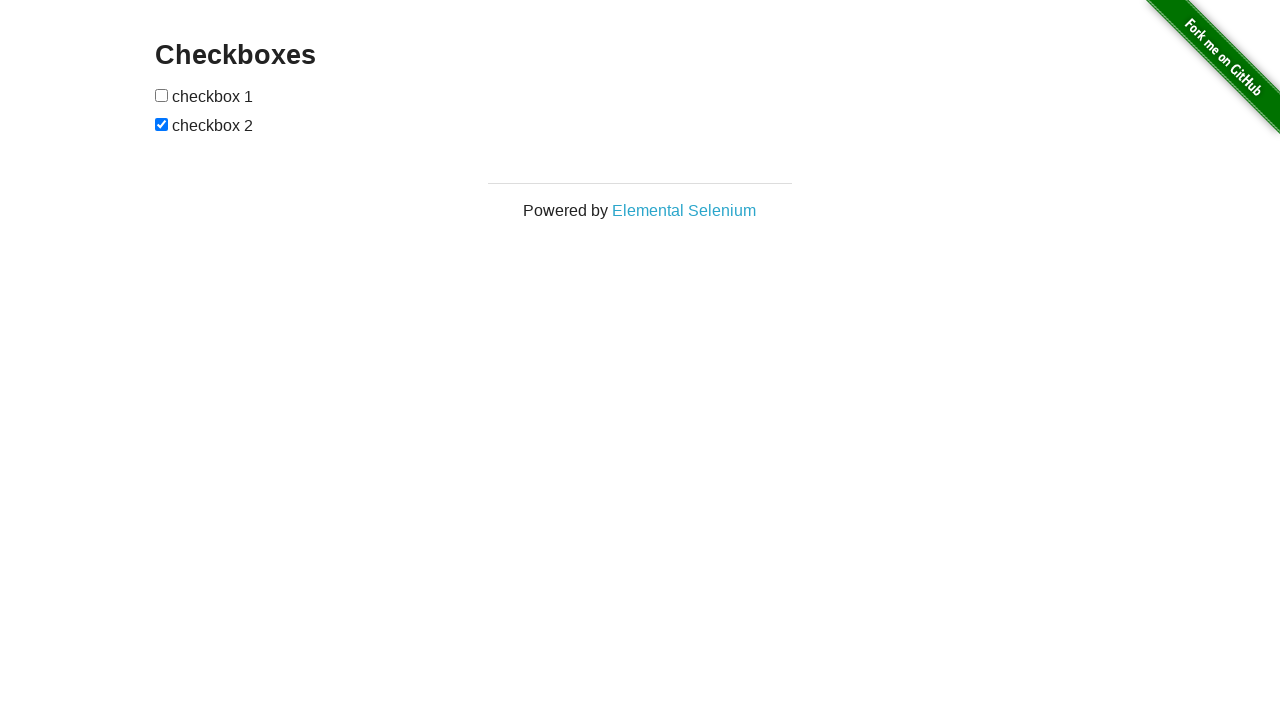

Waited for checkbox form to load
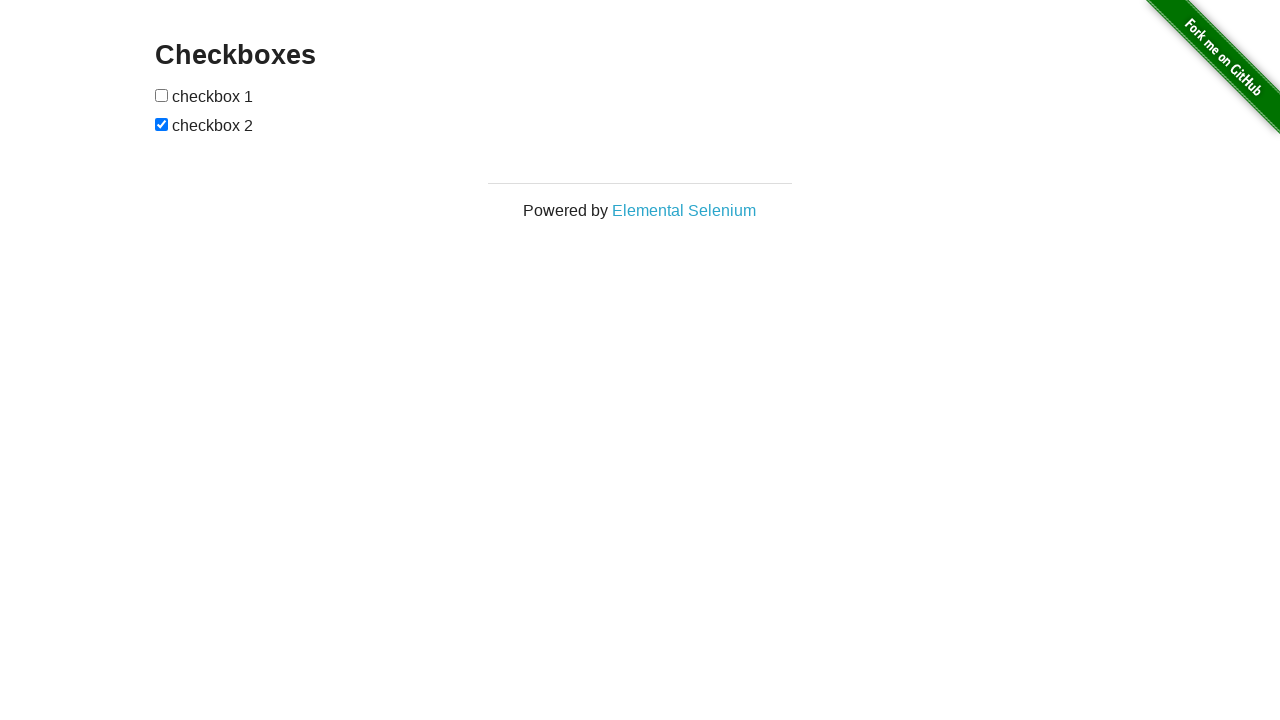

Located all checkboxes on the form
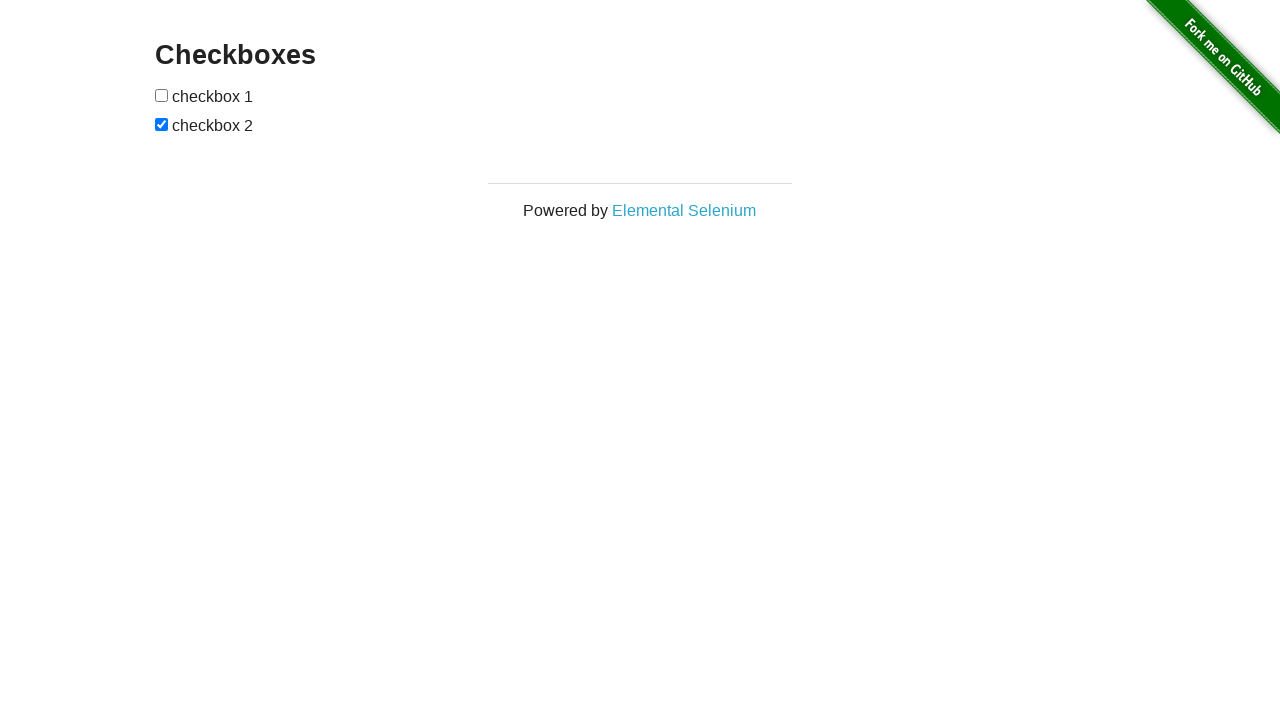

Found 2 checkboxes on the page
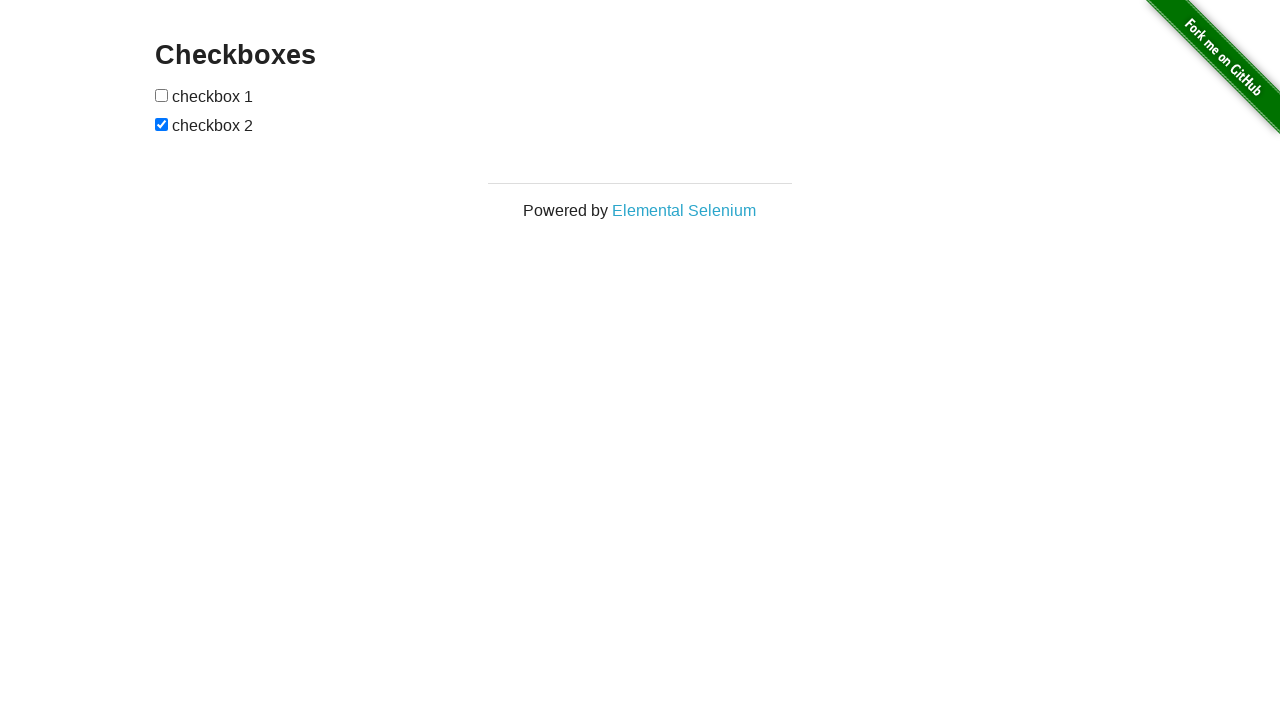

Selected checkbox 1 of 2
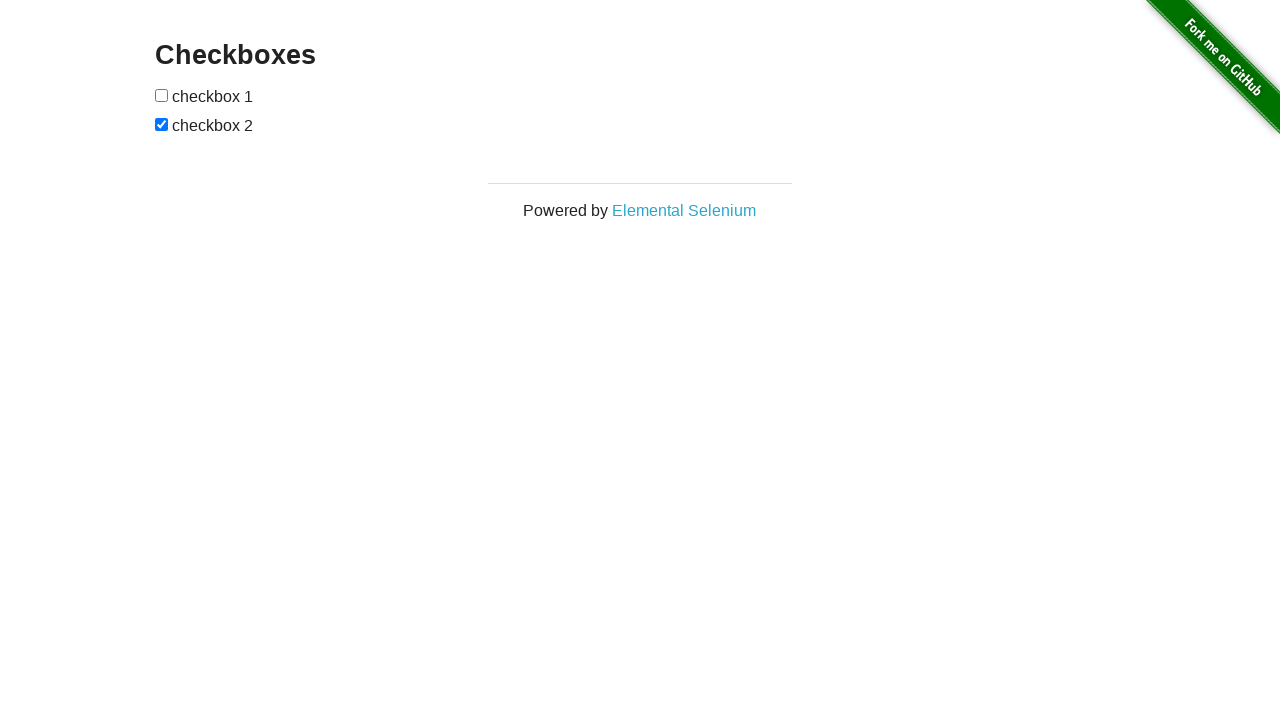

Checkbox 1 was not selected, clicked to select it at (162, 95) on xpath=//form[@id='checkboxes']//input[@type='checkbox'] >> nth=0
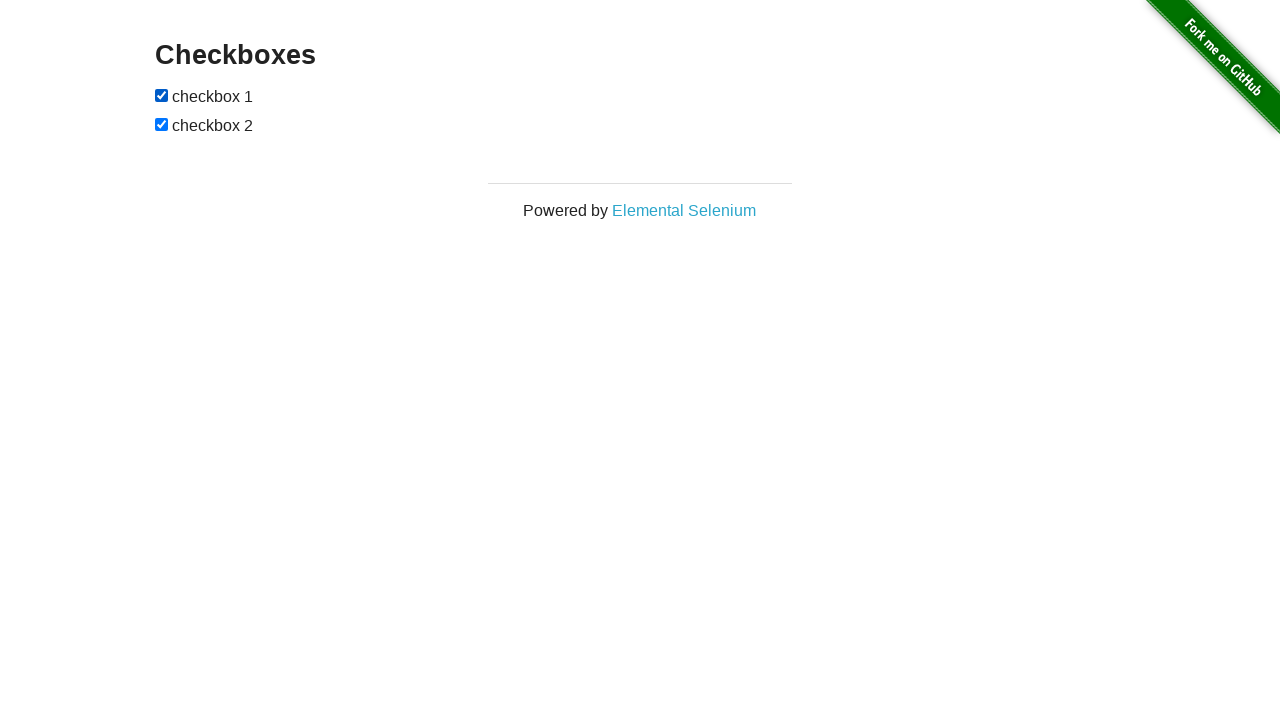

Verified checkbox 1 is now selected
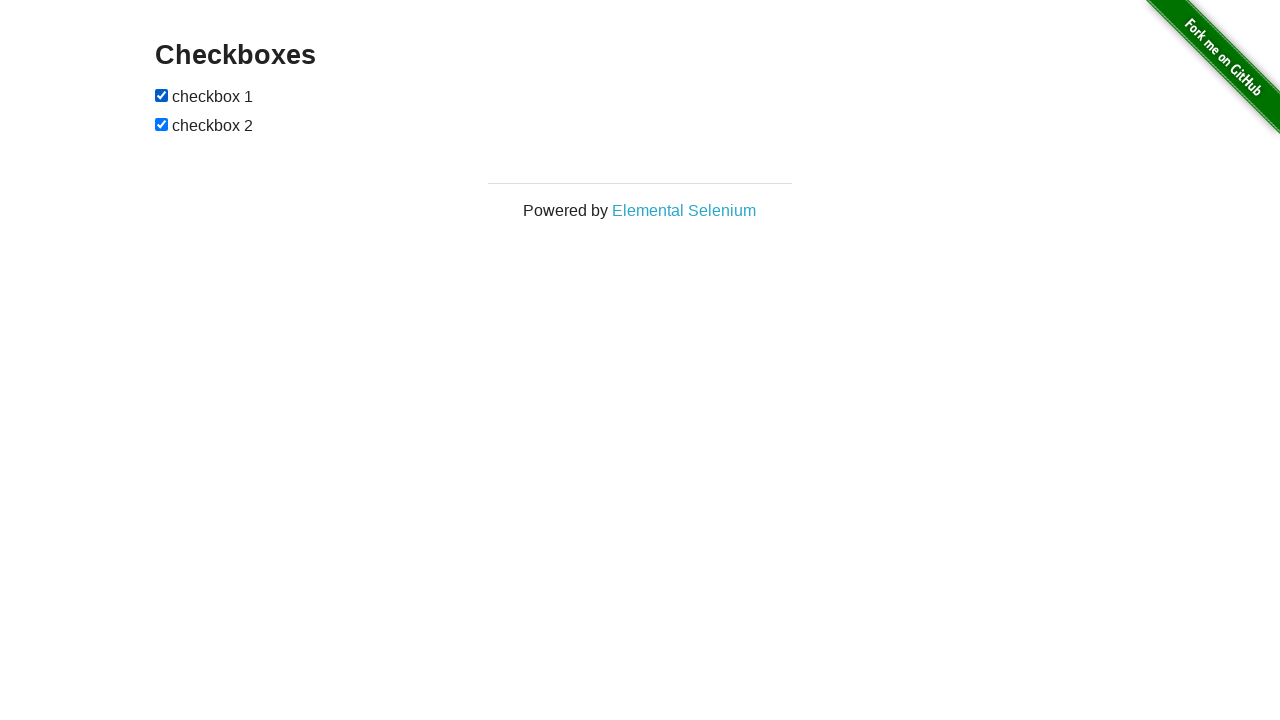

Selected checkbox 2 of 2
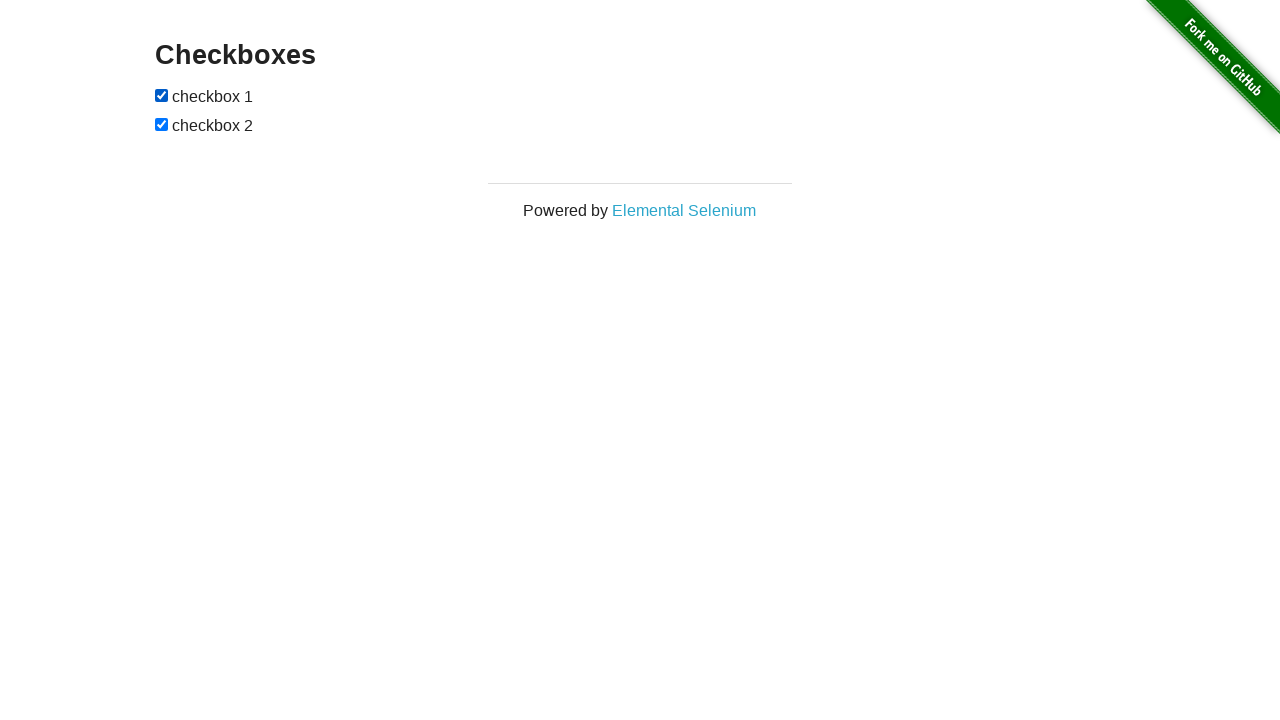

Checkbox 2 was already selected, clicked to toggle off at (162, 124) on xpath=//form[@id='checkboxes']//input[@type='checkbox'] >> nth=1
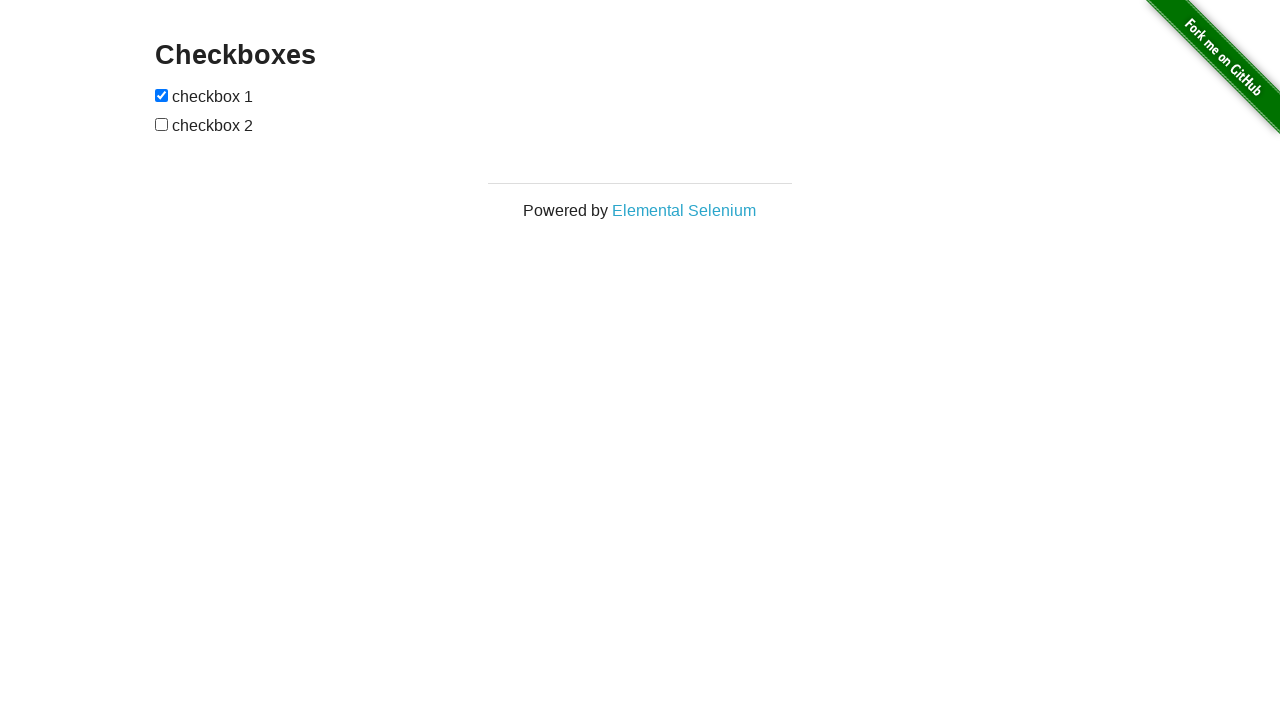

Clicked checkbox 2 again to toggle back on at (162, 124) on xpath=//form[@id='checkboxes']//input[@type='checkbox'] >> nth=1
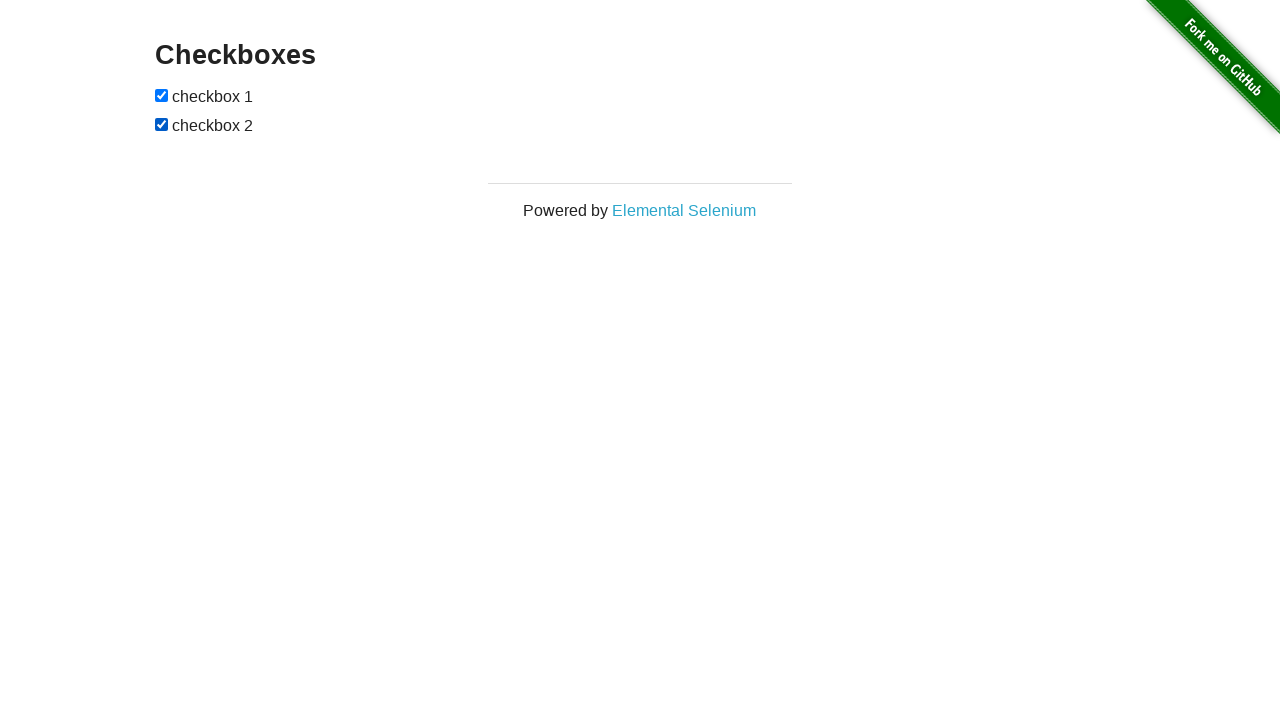

Verified checkbox 2 is now selected
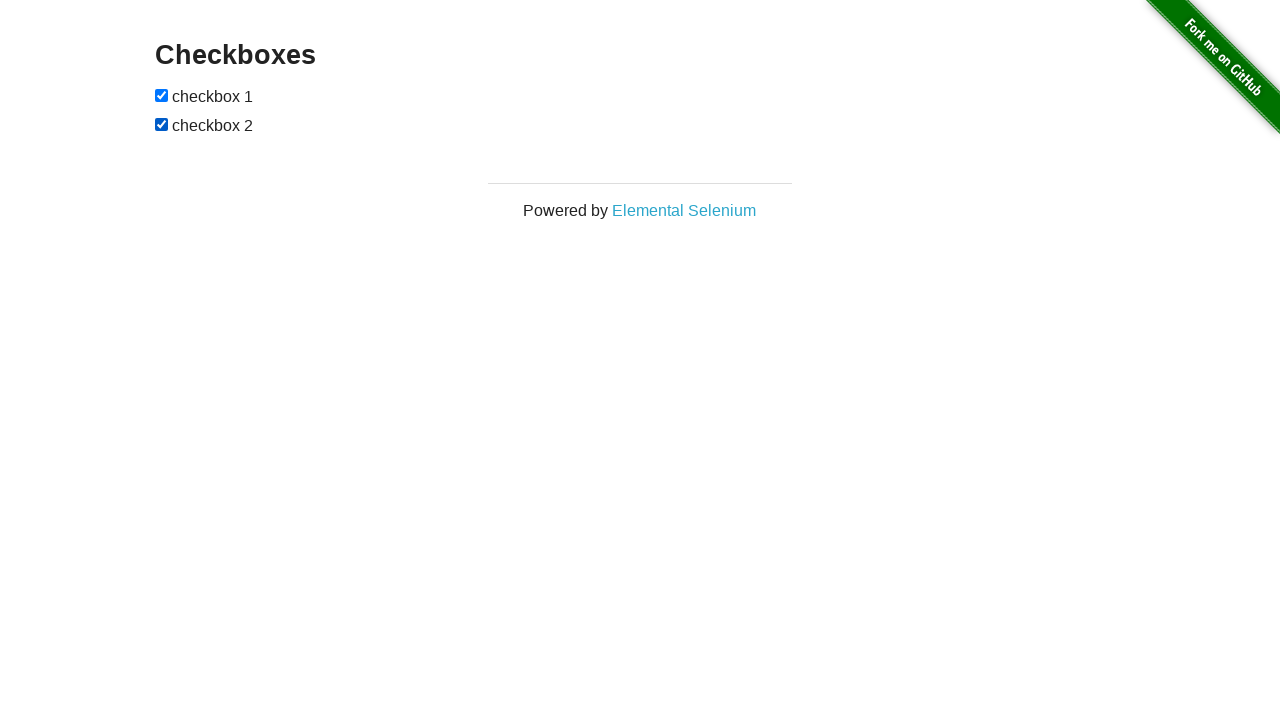

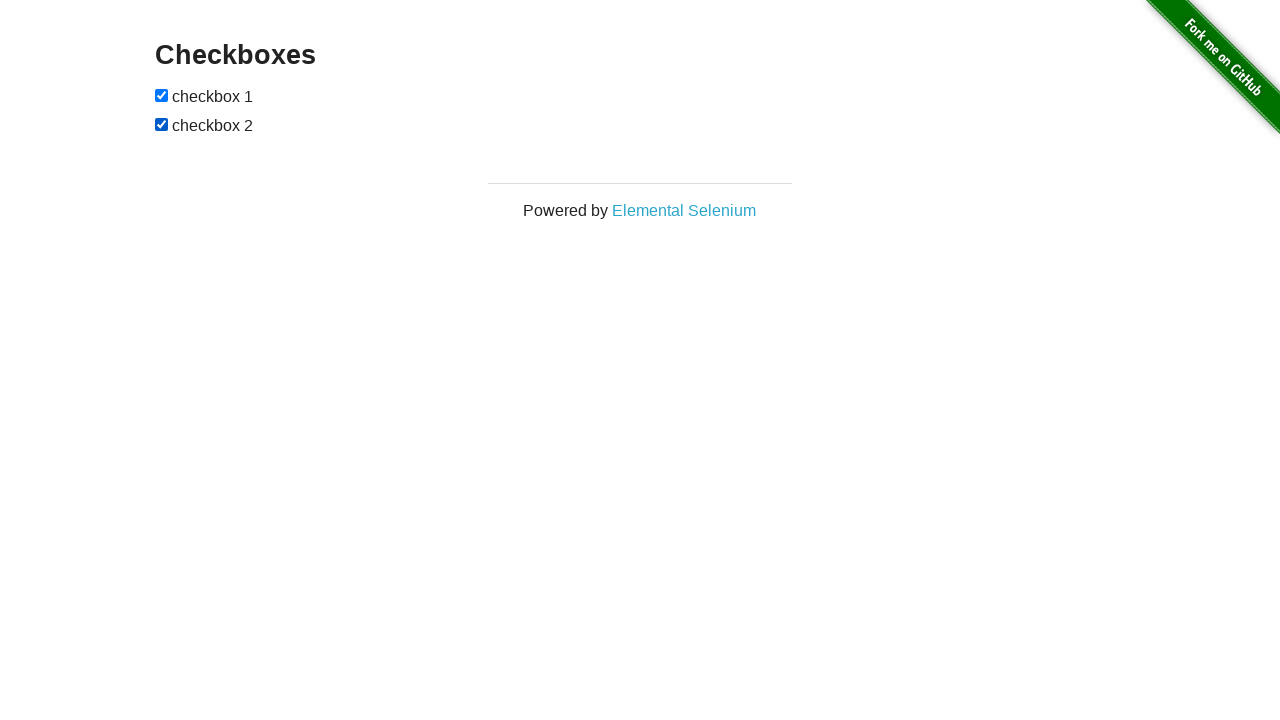